Clicks a button to enable a disabled checkbox, then clicks the checkbox

Starting URL: http://omayo.blogspot.com/

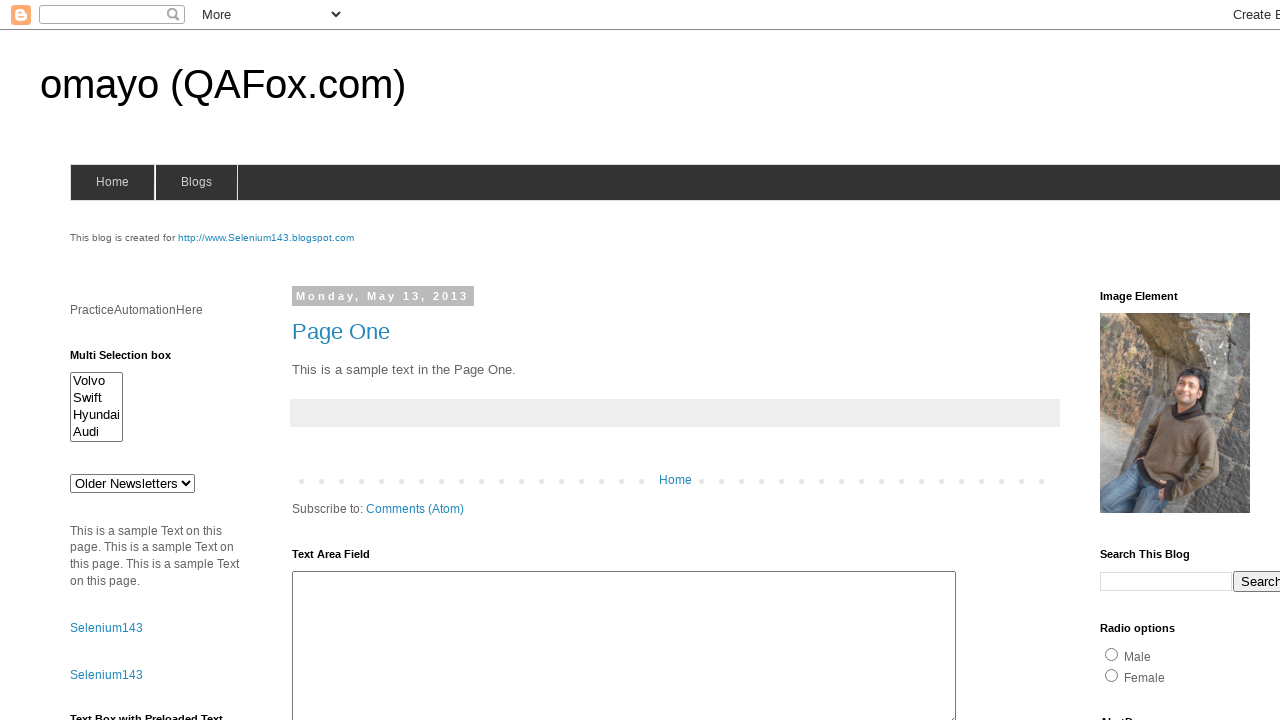

Clicked 'Check this' button to enable disabled checkbox at (109, 528) on xpath=//div[@class='widget-content']/button[text() = 'Check this']
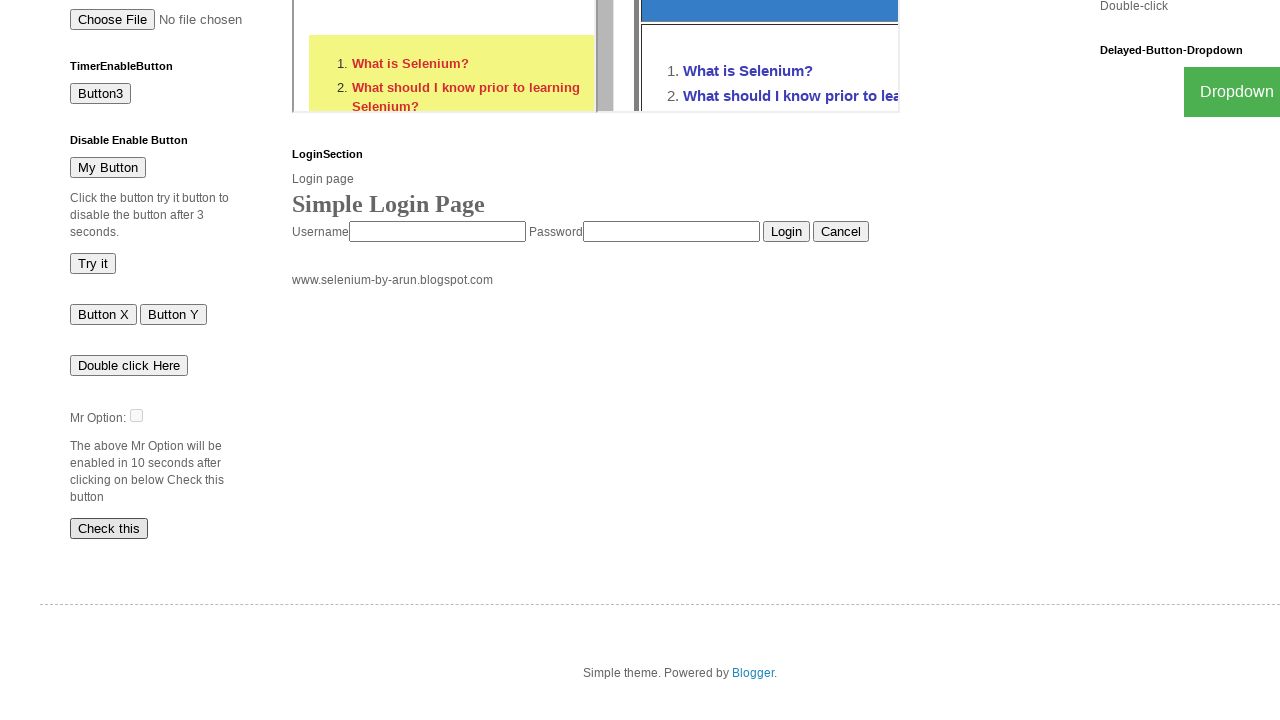

Checkbox element attached to DOM
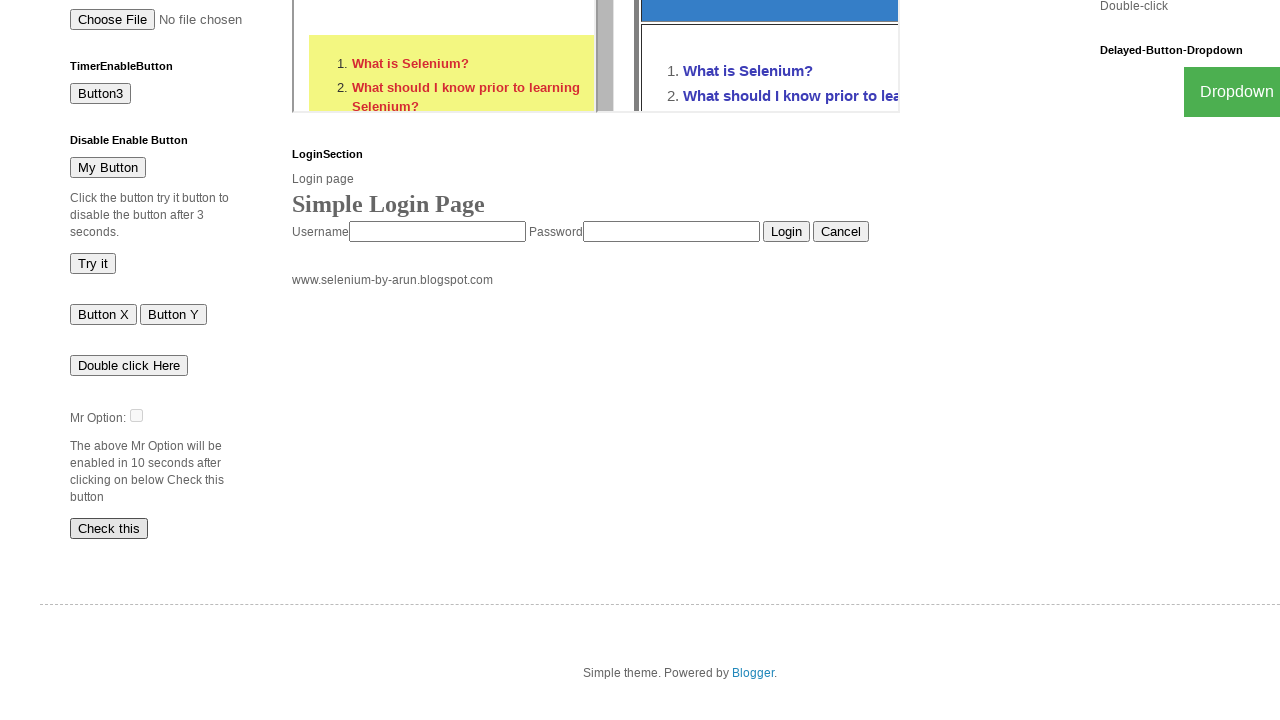

Waited for checkbox to be enabled
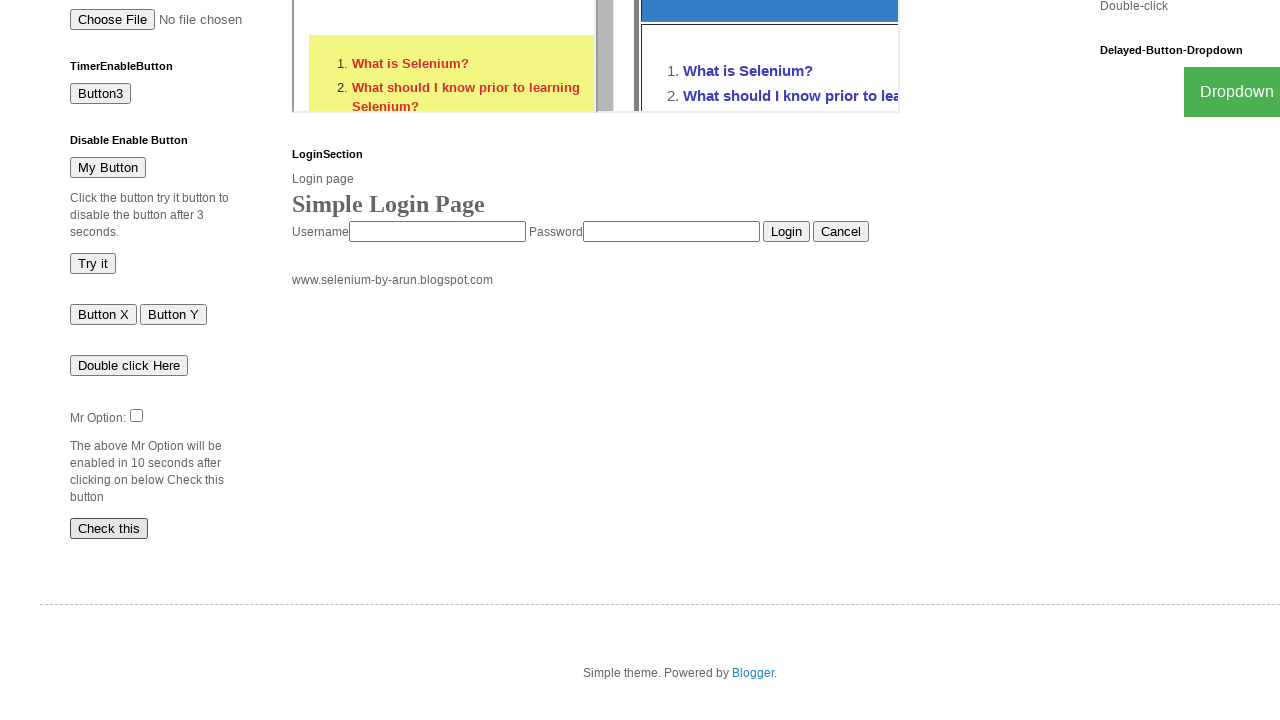

Clicked enabled checkbox at (136, 415) on #dte
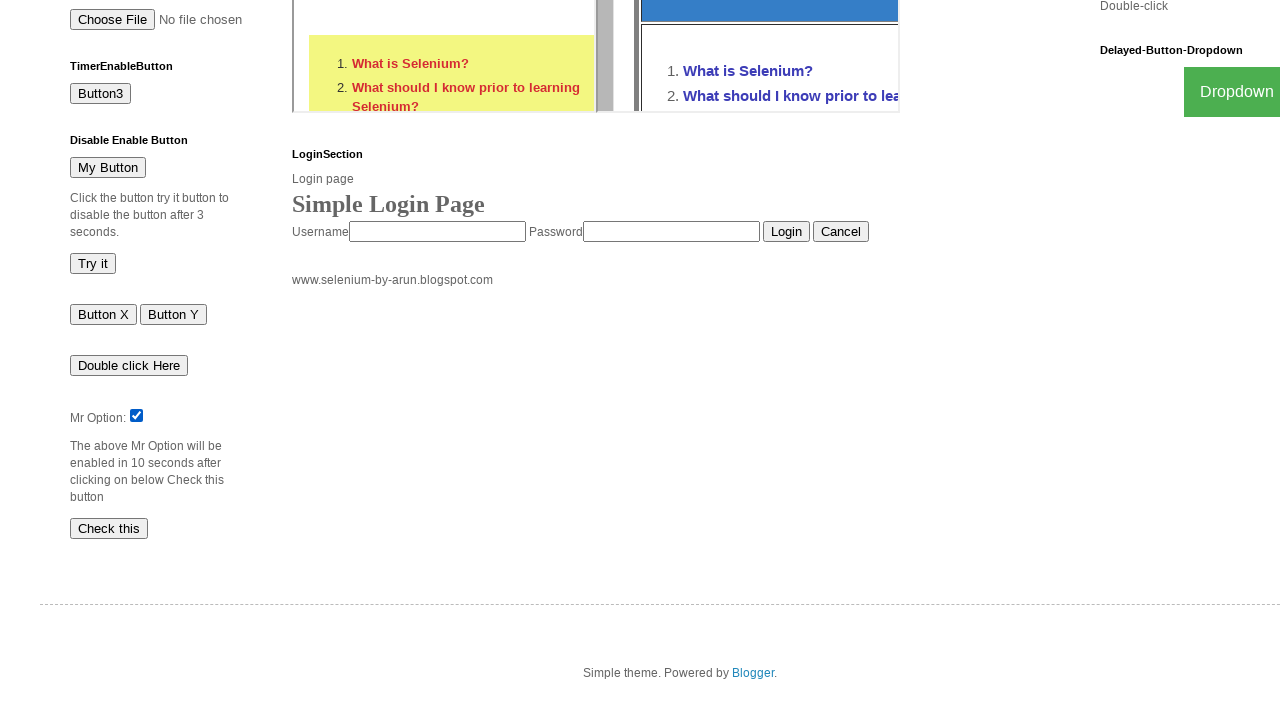

Verified checkbox is checked
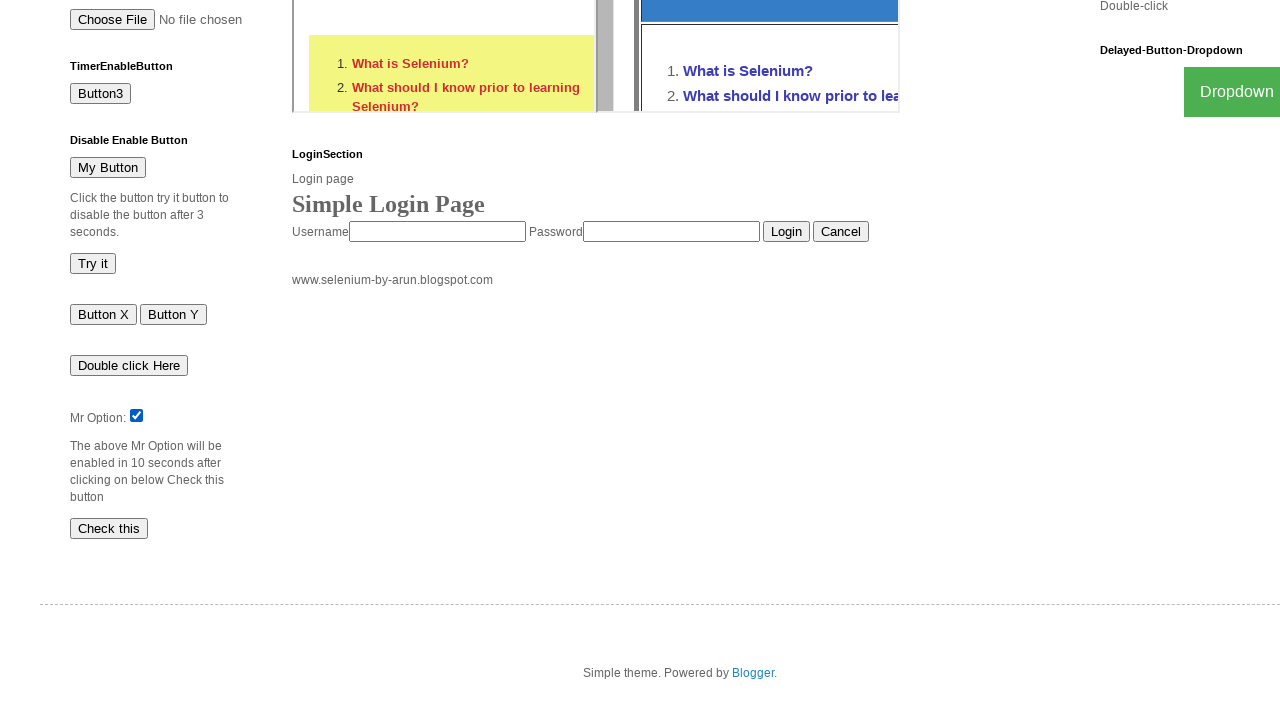

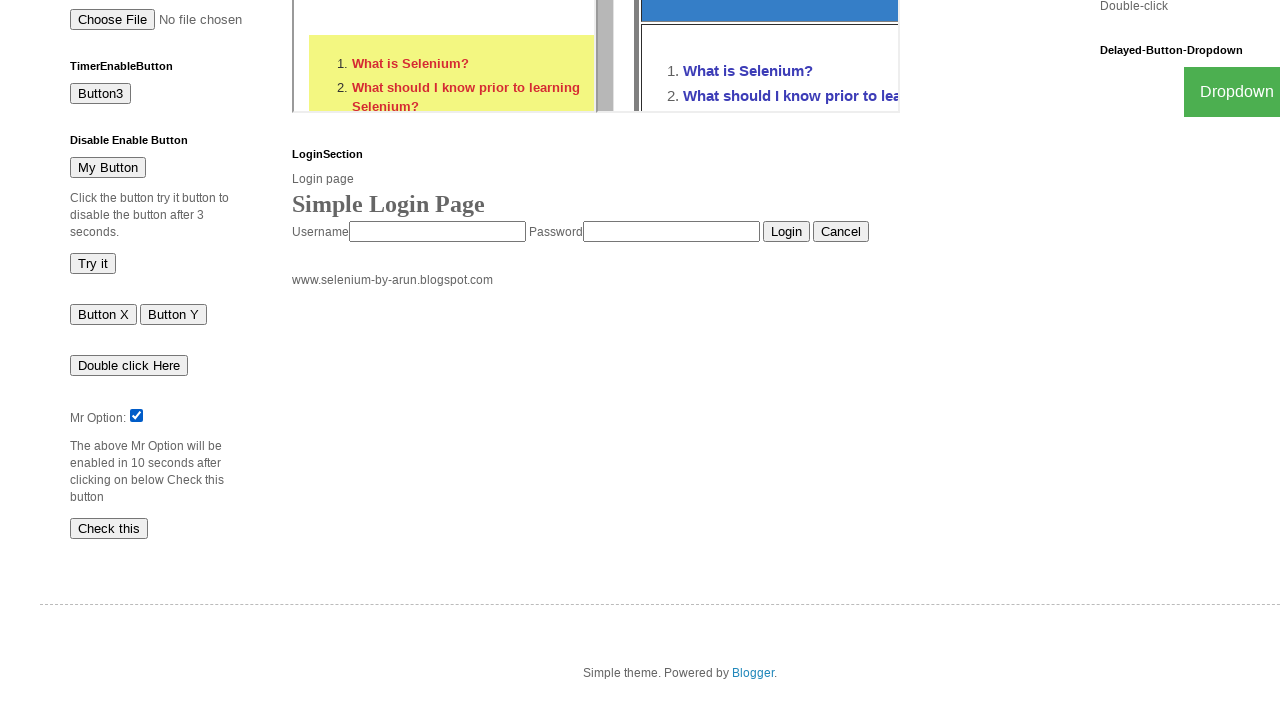